Tests checkbox interaction on an HTML forms tutorial page by unchecking the "Butter" checkbox and checking the "Cheese" checkbox

Starting URL: http://www.echoecho.com/htmlforms09.htm

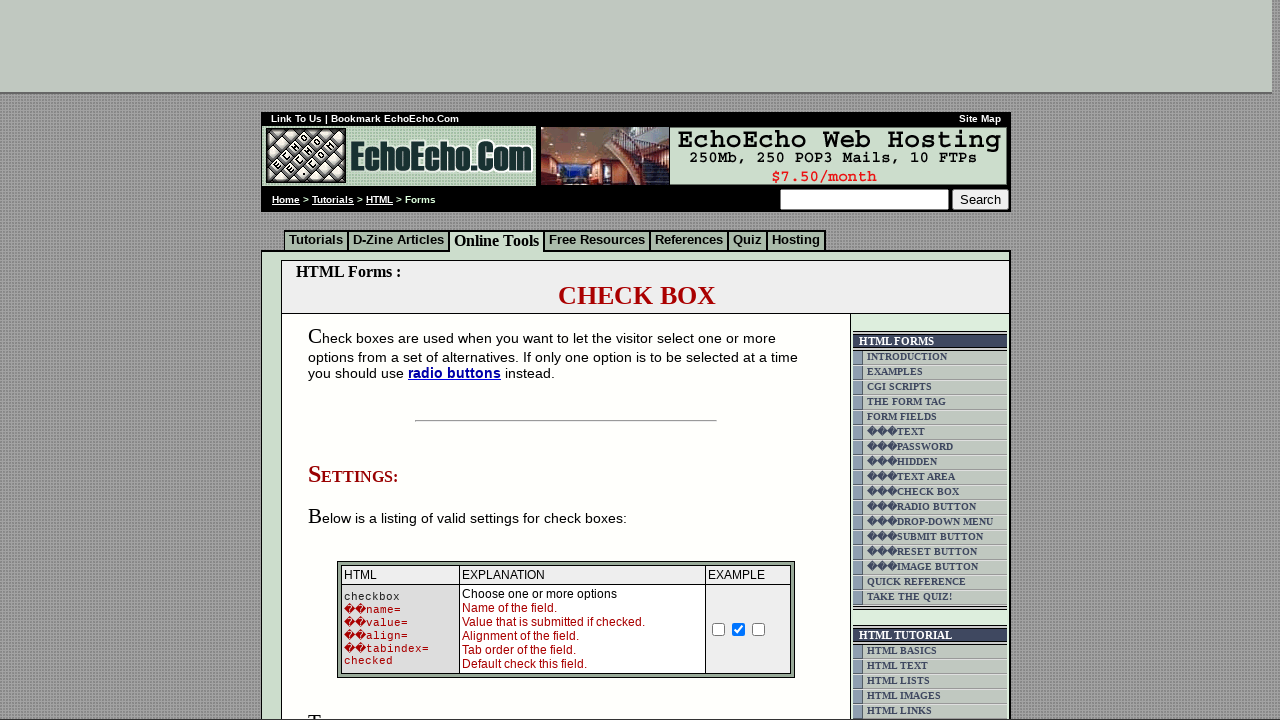

Waited for checkboxes to load on the form
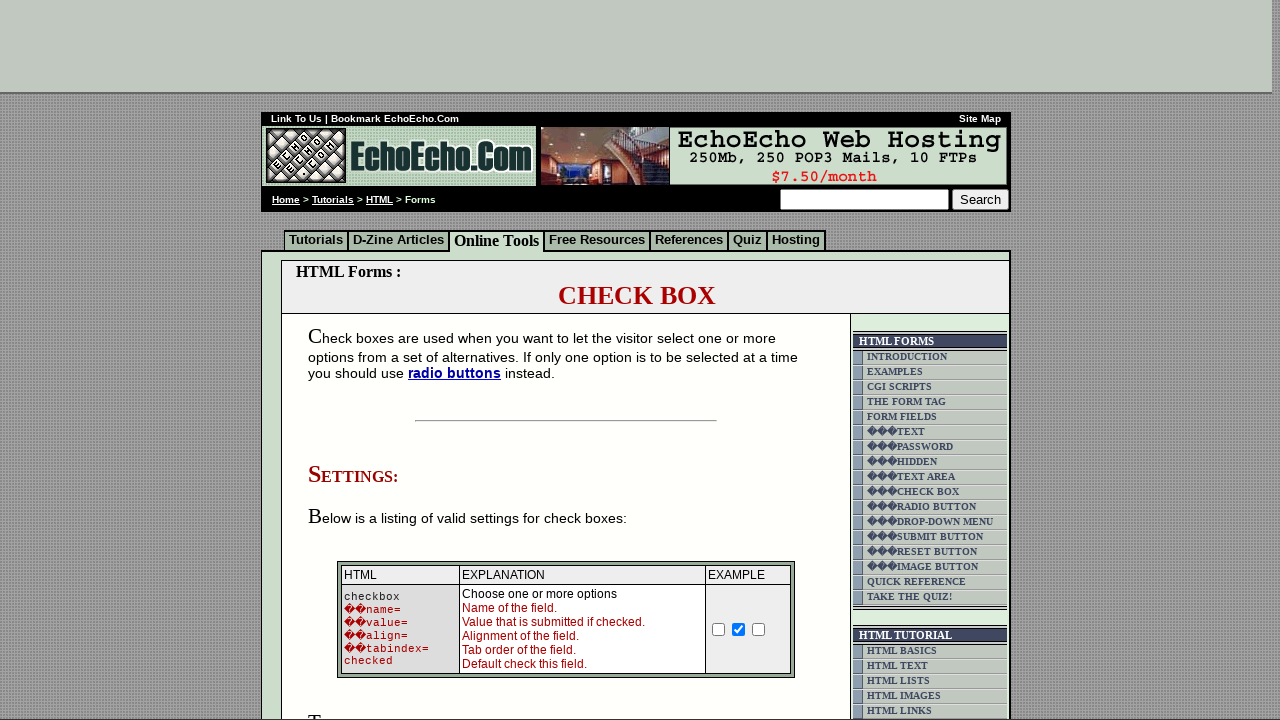

Located all checkbox elements on the form
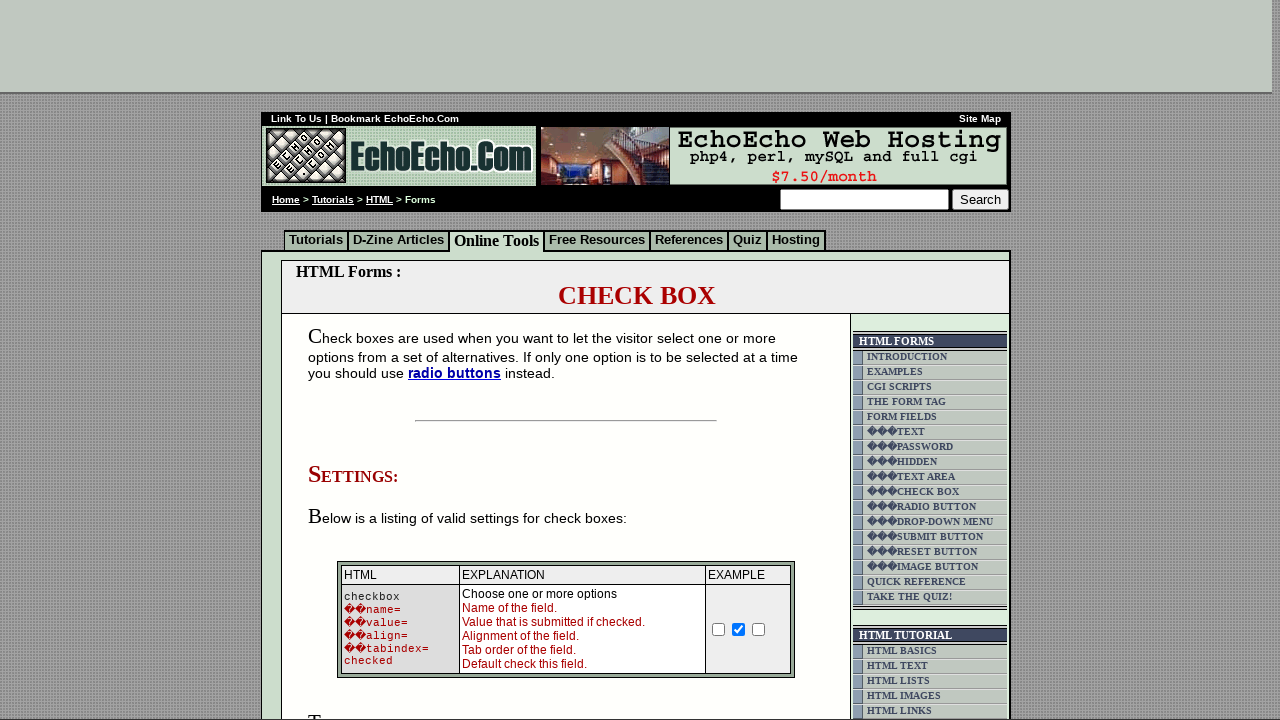

Found 6 checkboxes on the form
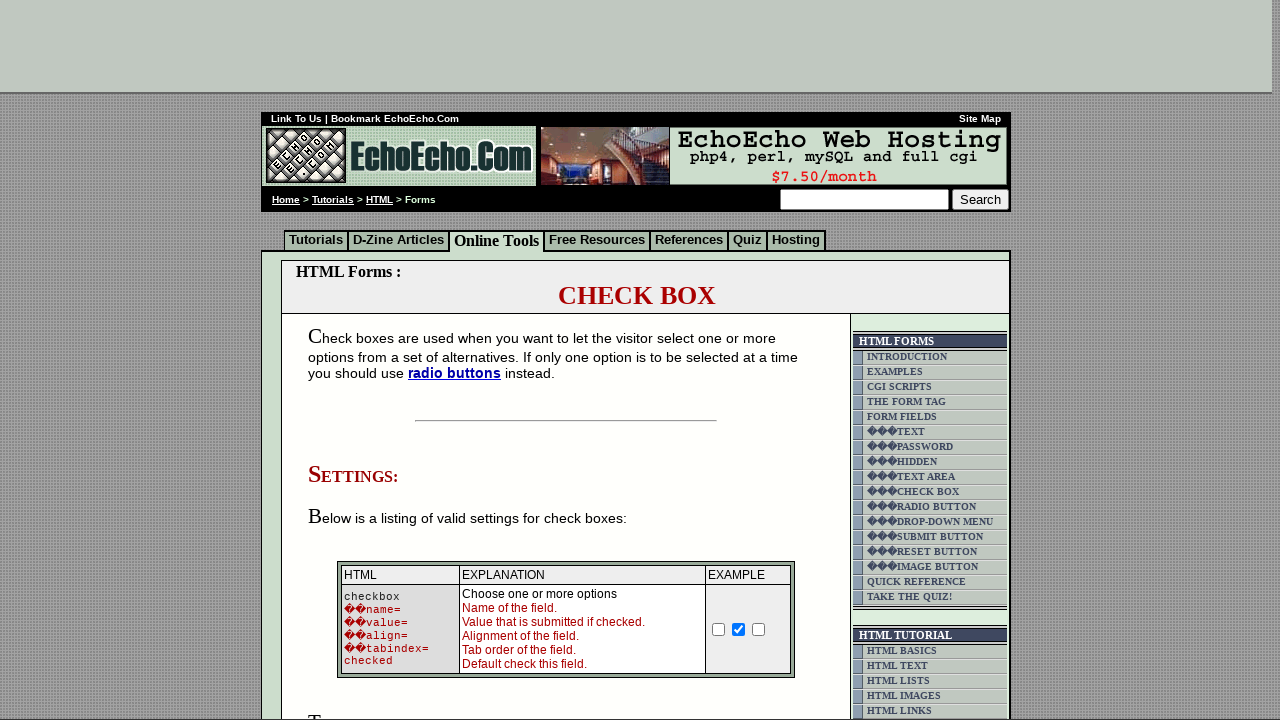

Retrieved checkbox 0 with value 'None'
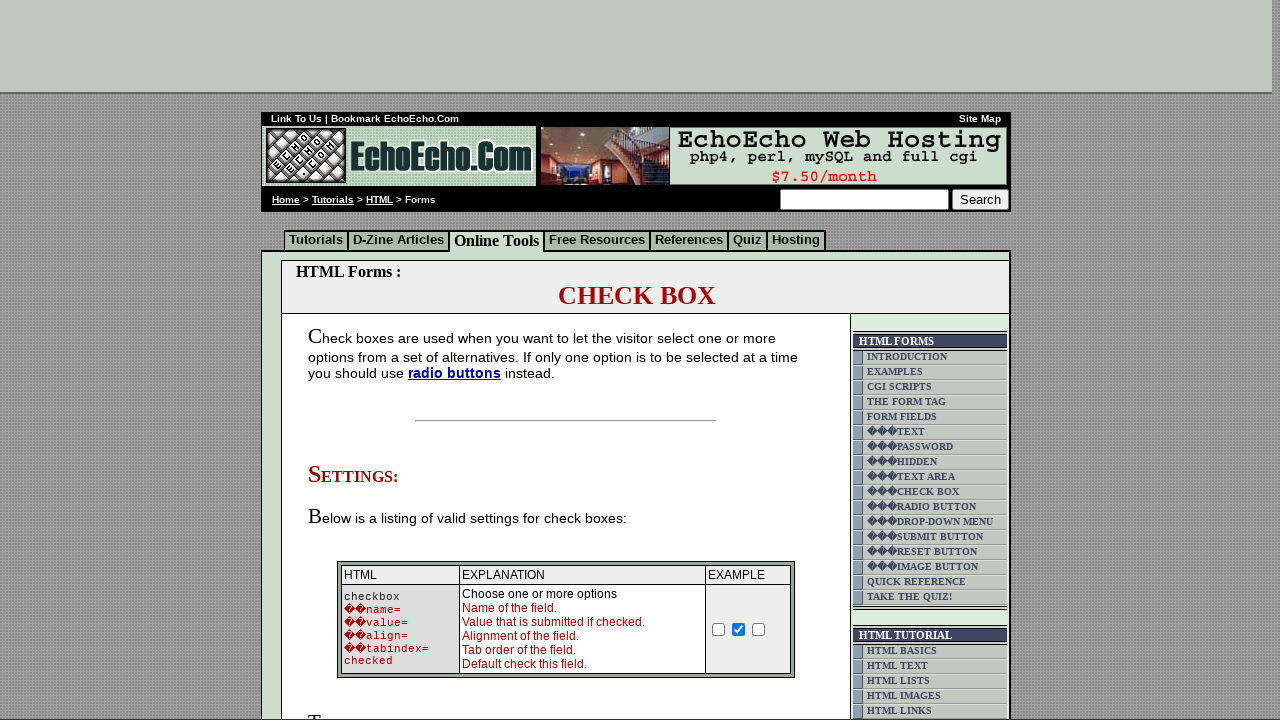

Retrieved checkbox 1 with value 'ON'
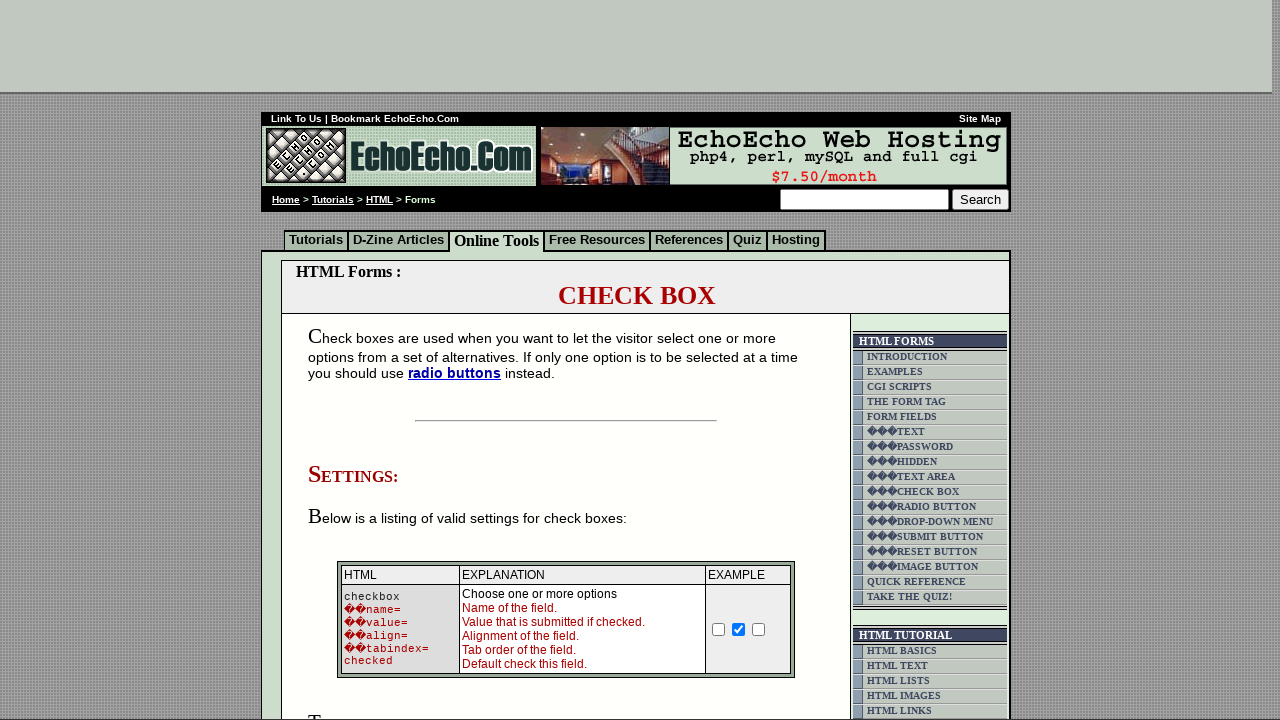

Retrieved checkbox 2 with value 'ON'
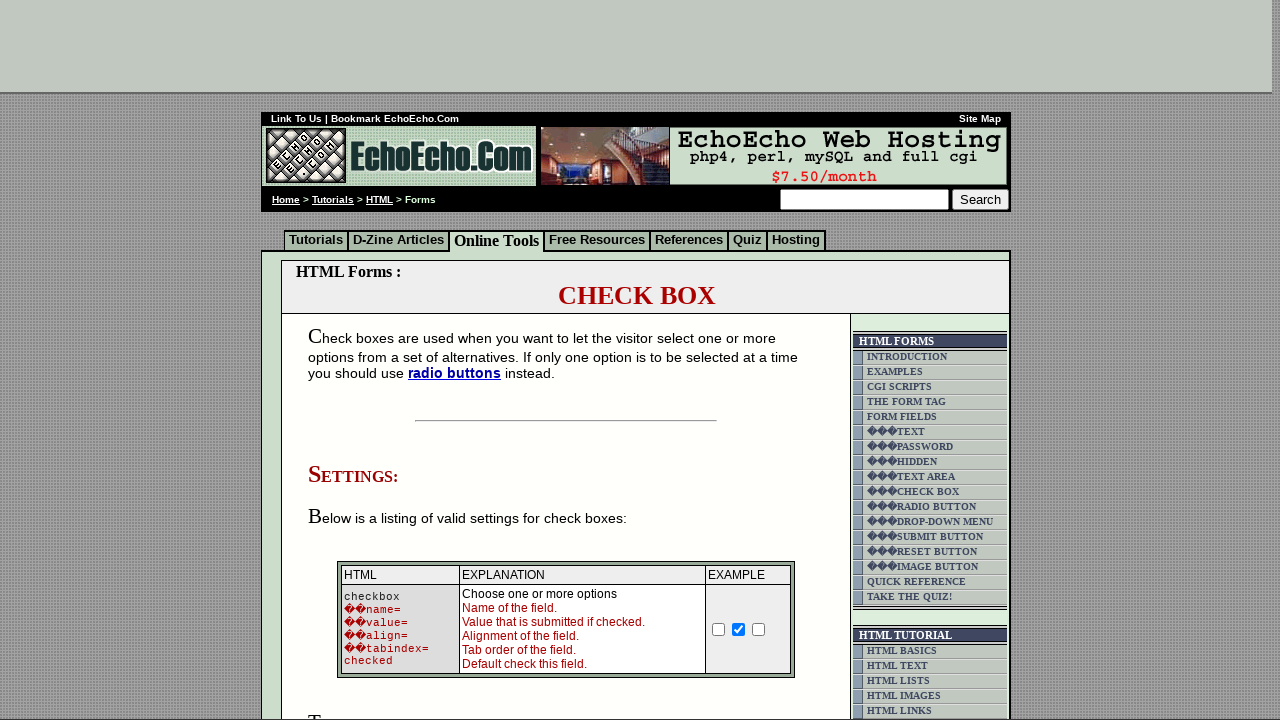

Retrieved checkbox 3 with value 'Milk'
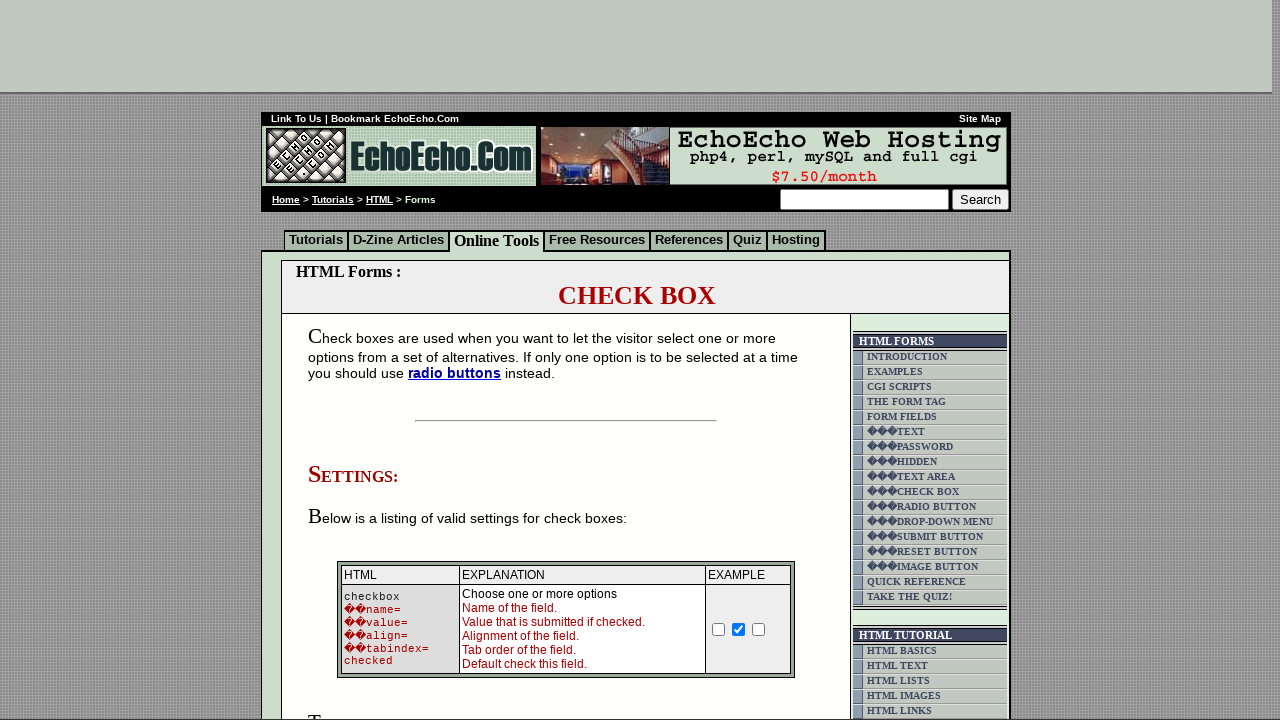

Retrieved checkbox 4 with value 'Butter'
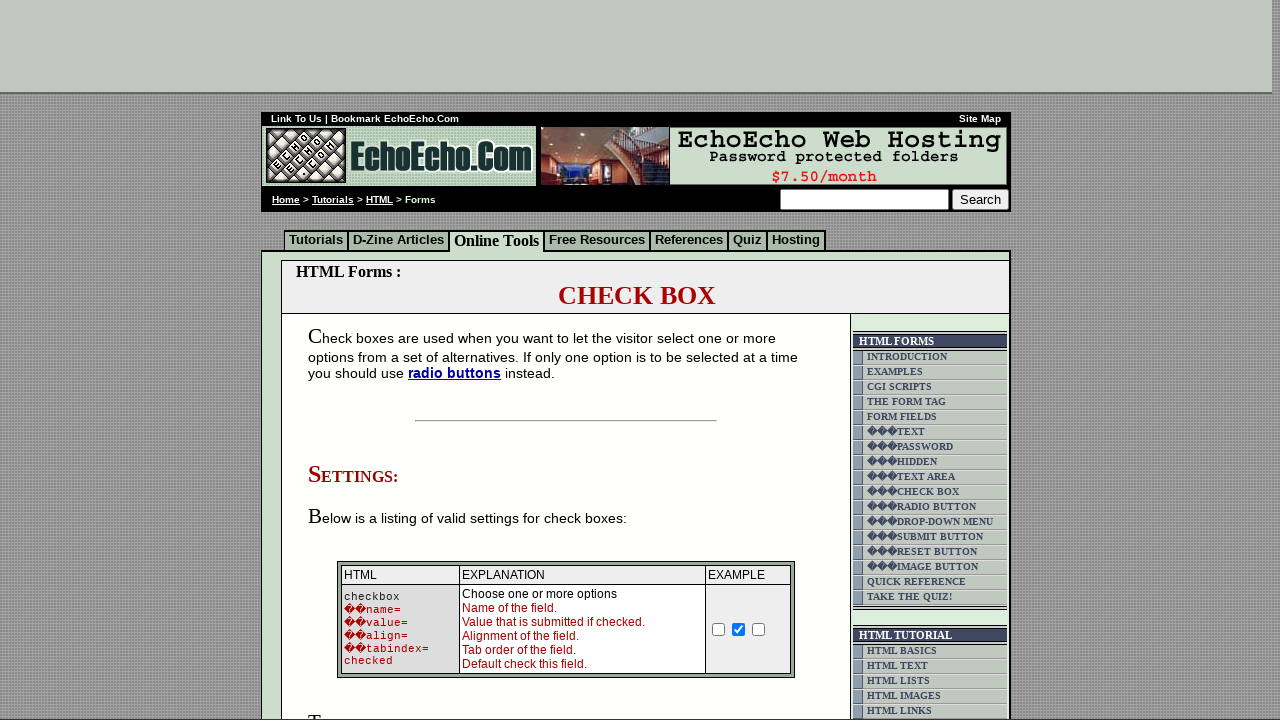

Unchecked the Butter checkbox at (354, 360) on input[type='checkbox'] >> nth=4
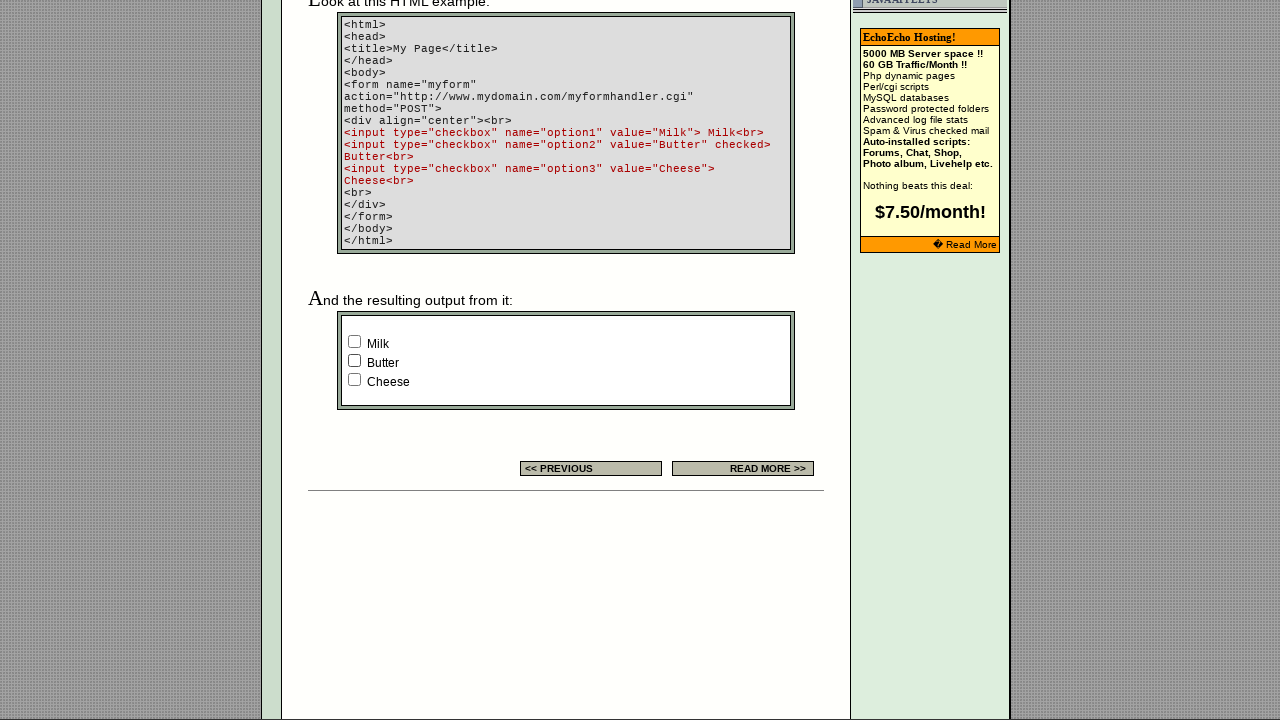

Retrieved checkbox 5 with value 'Cheese'
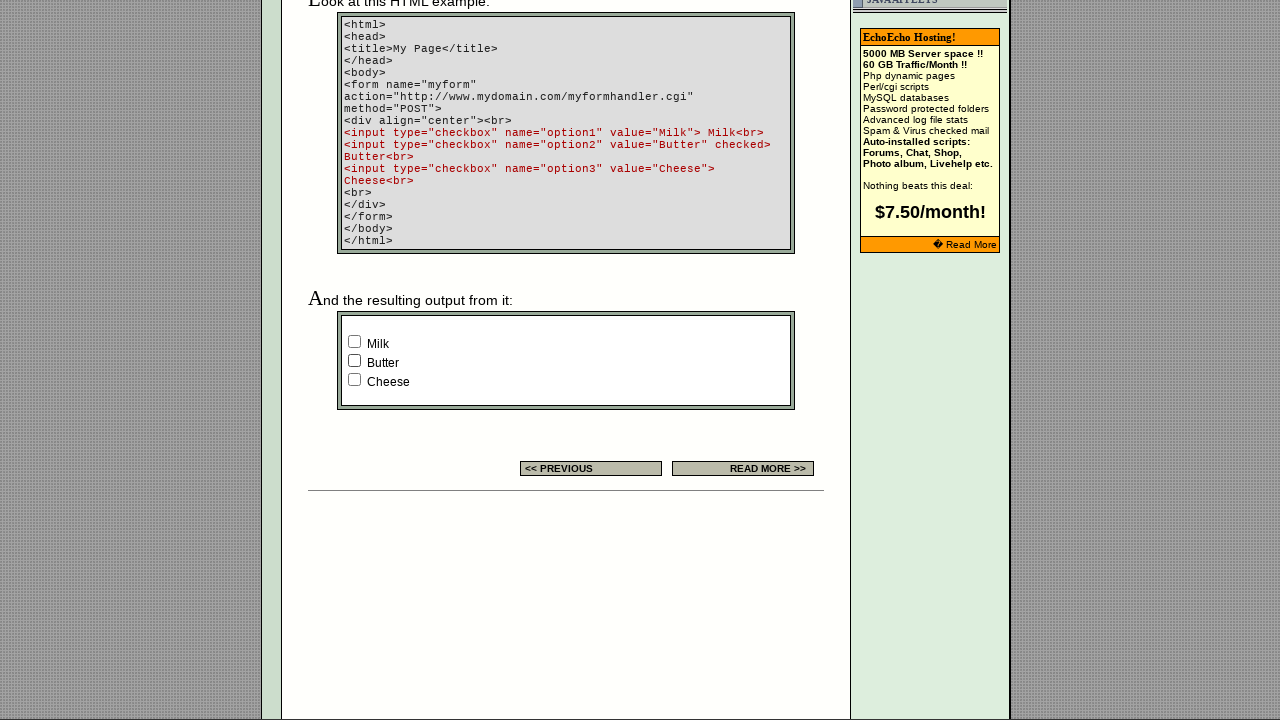

Checked the Cheese checkbox at (354, 380) on input[type='checkbox'] >> nth=5
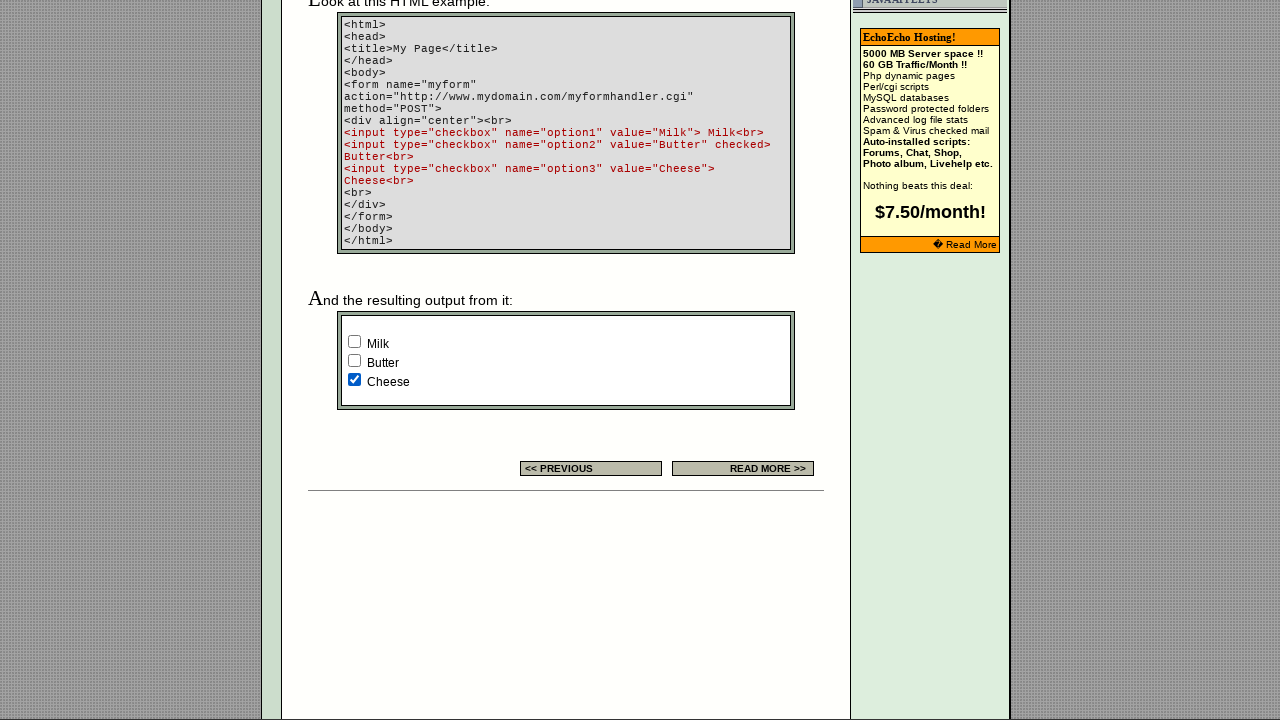

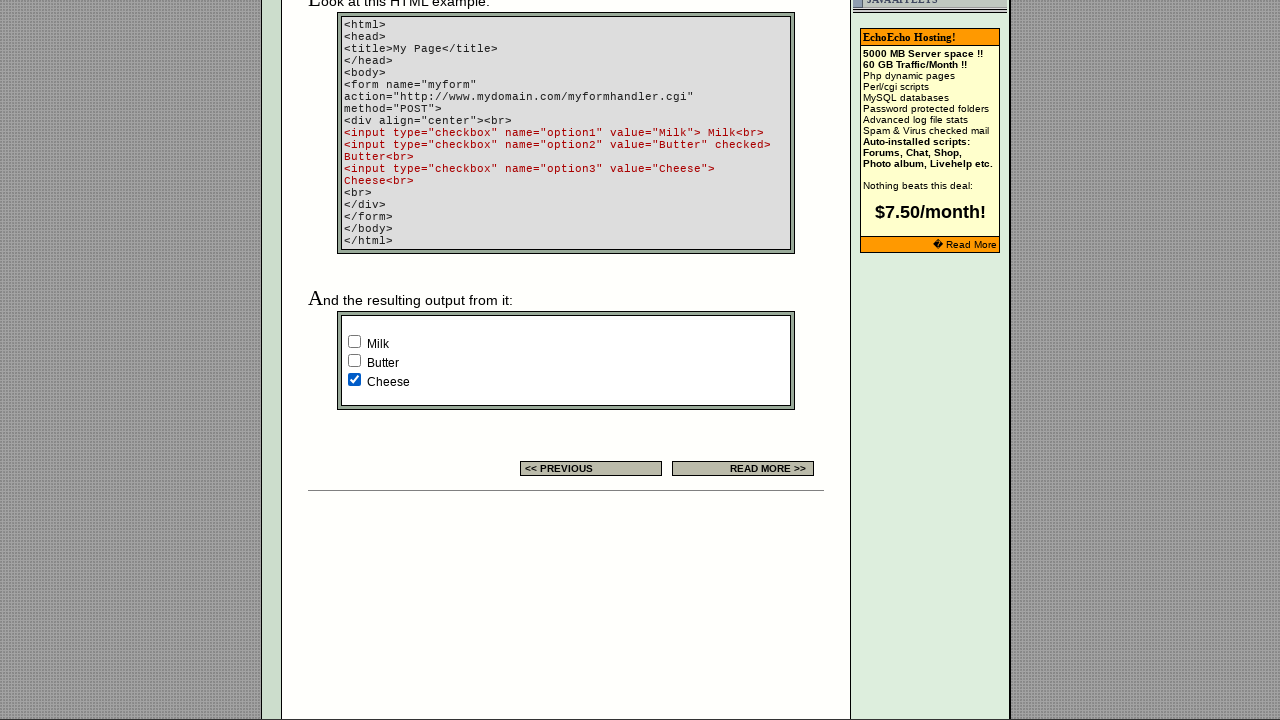